Tests a personal notes page by adding 3 notes with titles and content, then searching for a specific note.

Starting URL: https://material.playwrightvn.com/

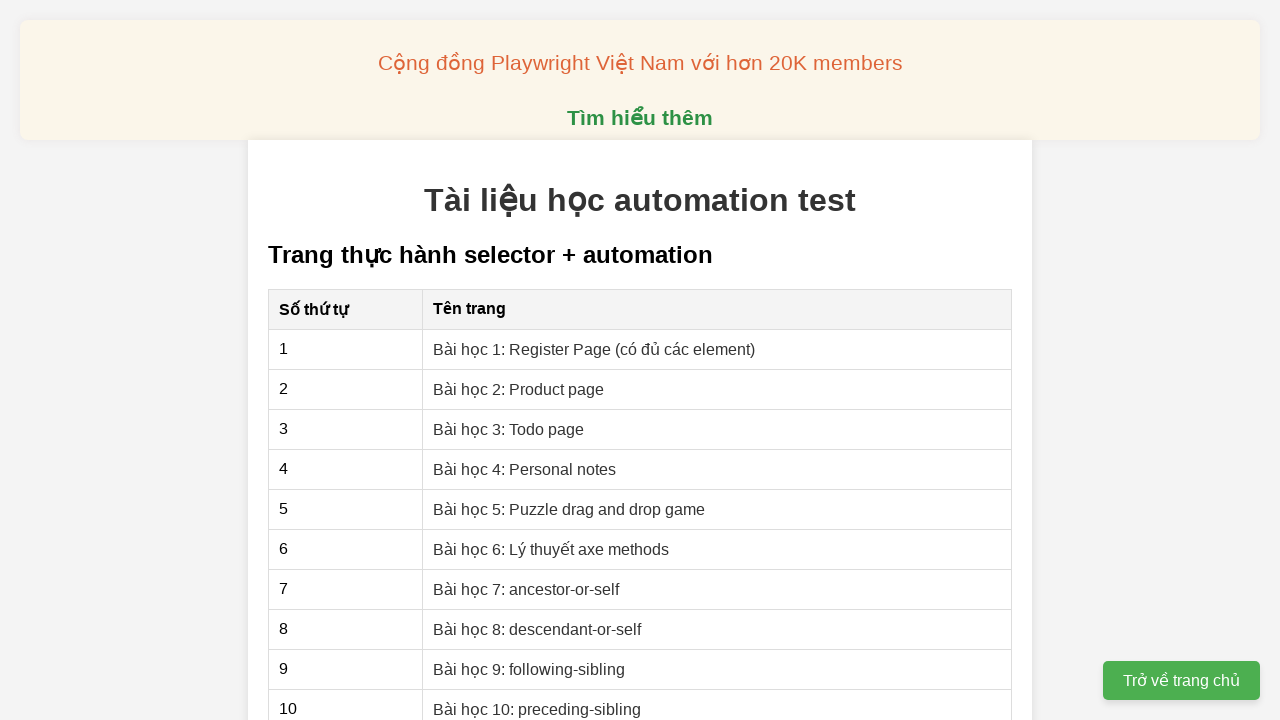

Clicked on 'Bài học 4: Personal notes' lesson link at (525, 469) on internal:role=link[name="Bài học 4: Personal notes"i]
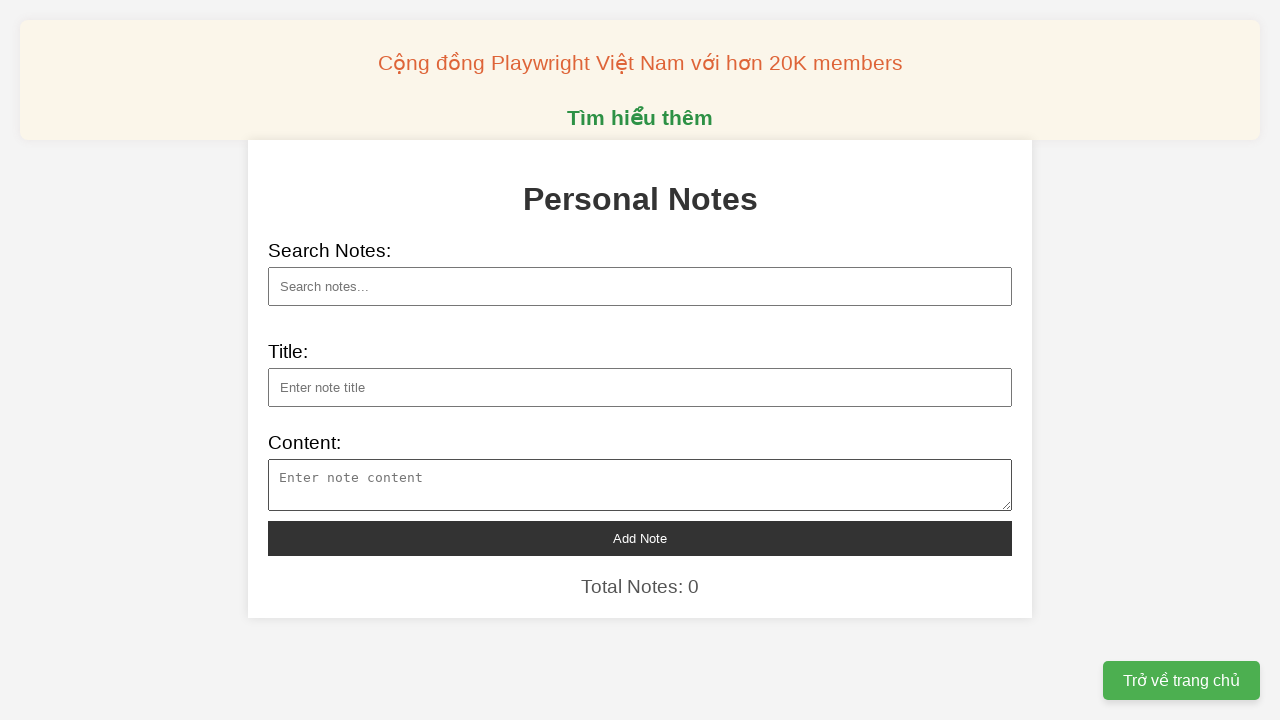

Filled note title with 'Toeic 1' on xpath=//input[@id='note-title']
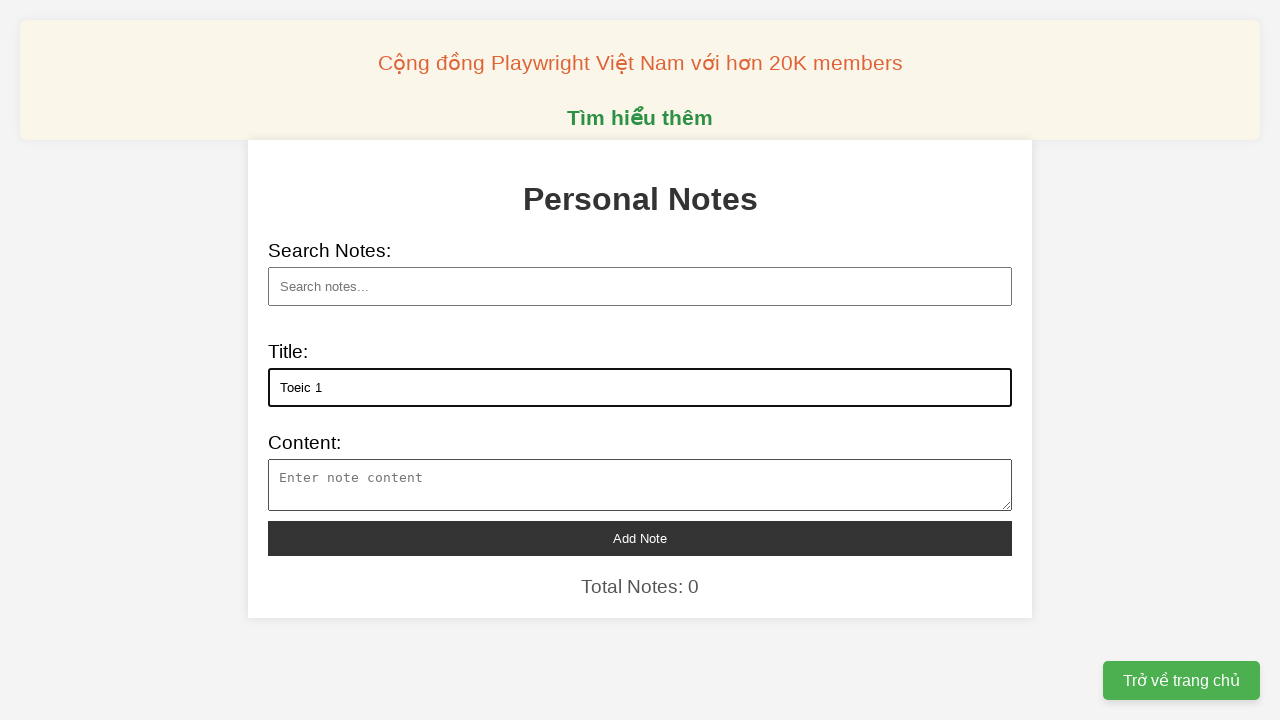

Filled note content with 'Listening 1' on xpath=//textarea[@id='note-content']
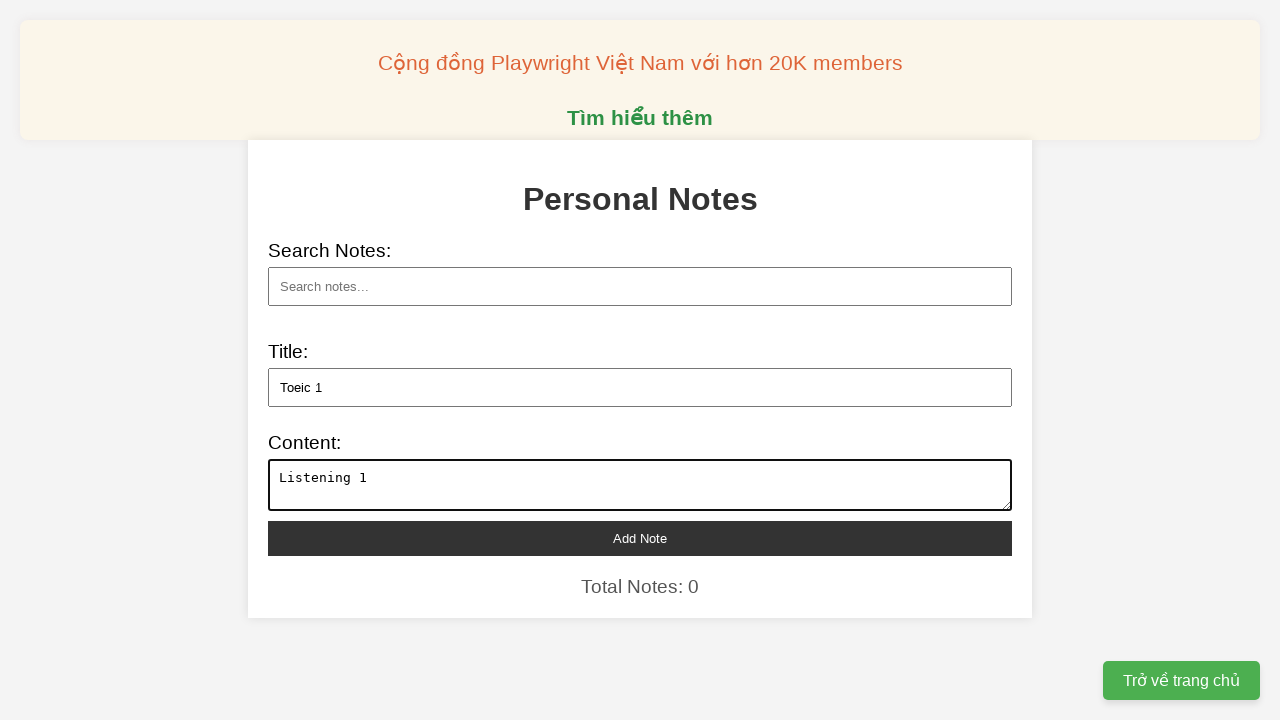

Clicked add note button to save note 1 at (640, 538) on xpath=//button[@id='add-note']
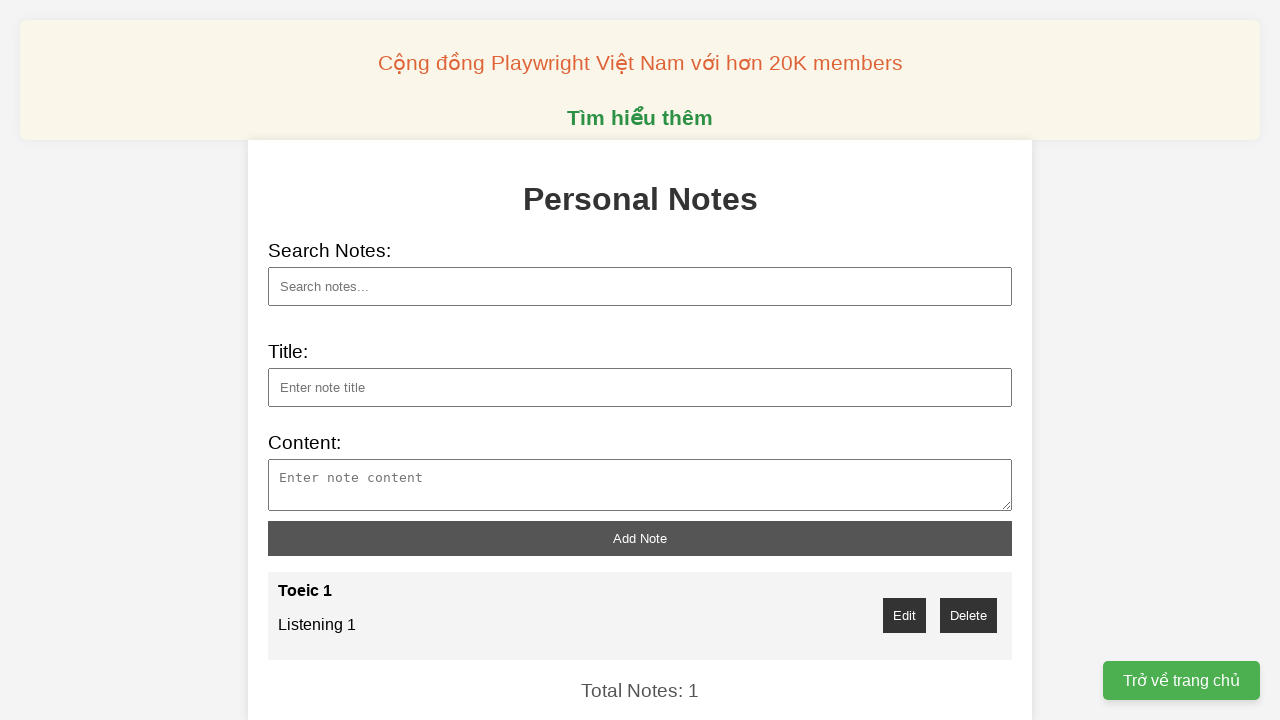

Filled note title with 'Toeic 2' on xpath=//input[@id='note-title']
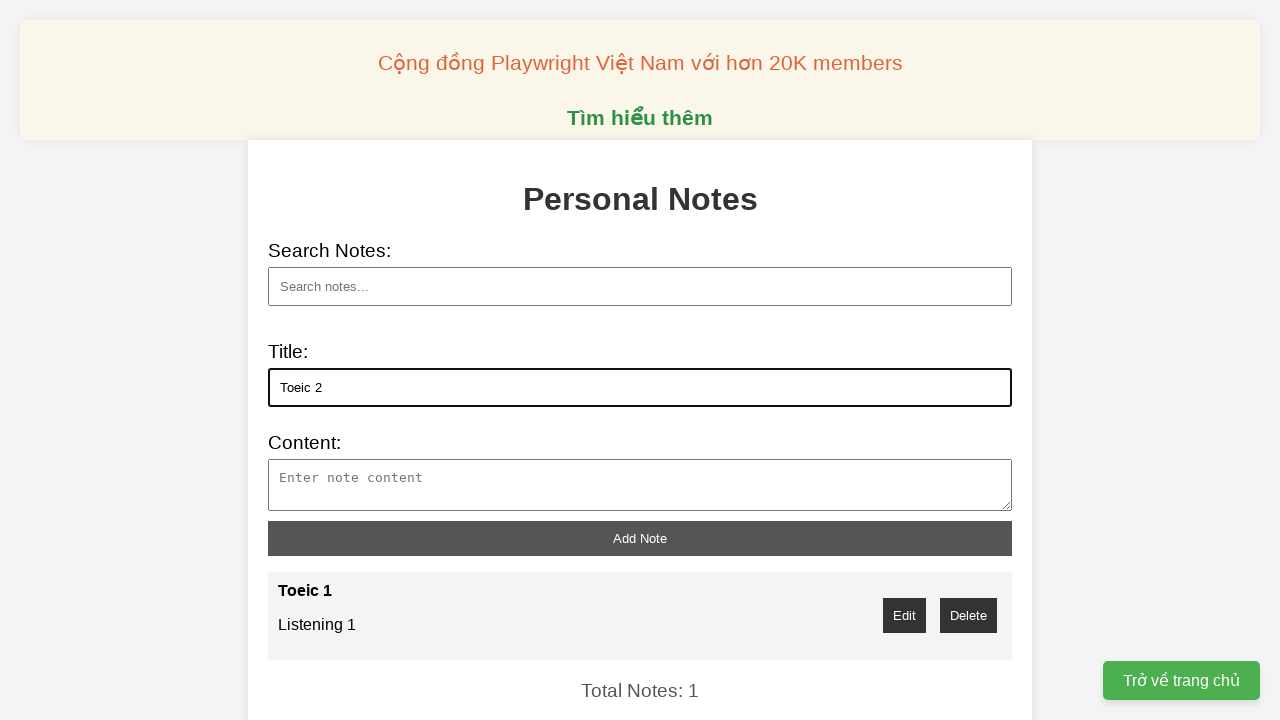

Filled note content with 'Listening 2' on xpath=//textarea[@id='note-content']
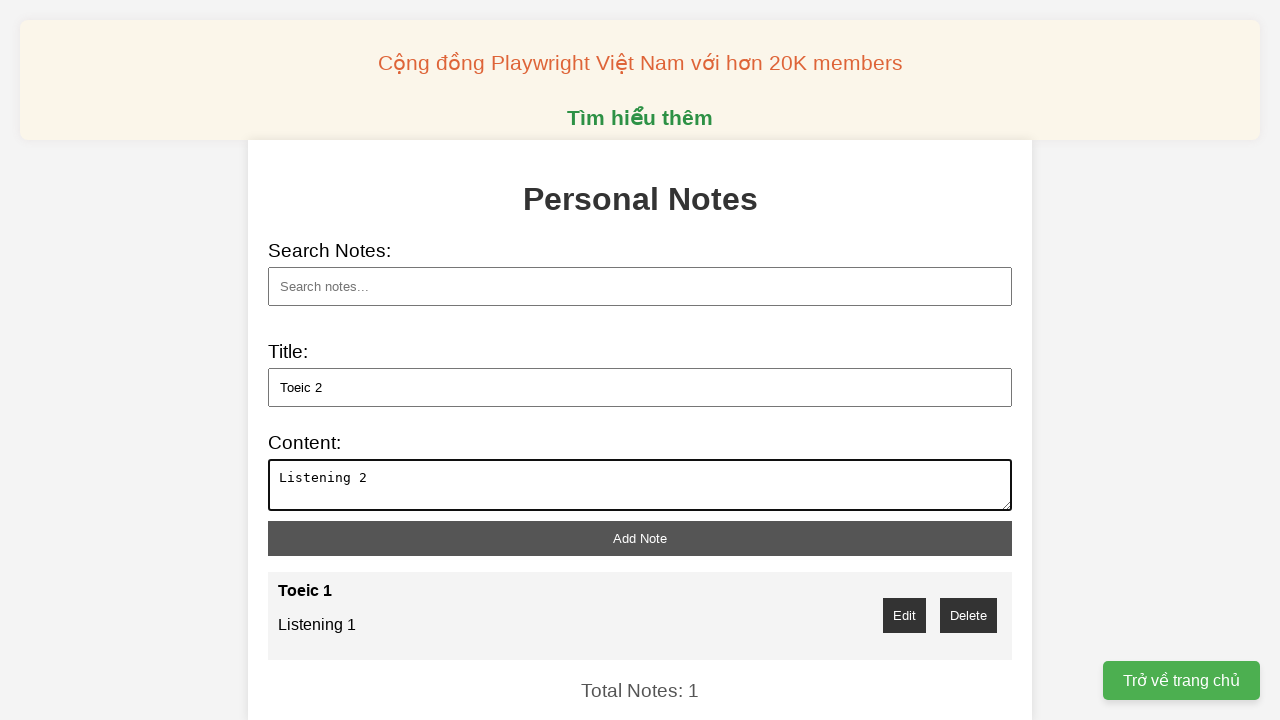

Clicked add note button to save note 2 at (640, 538) on xpath=//button[@id='add-note']
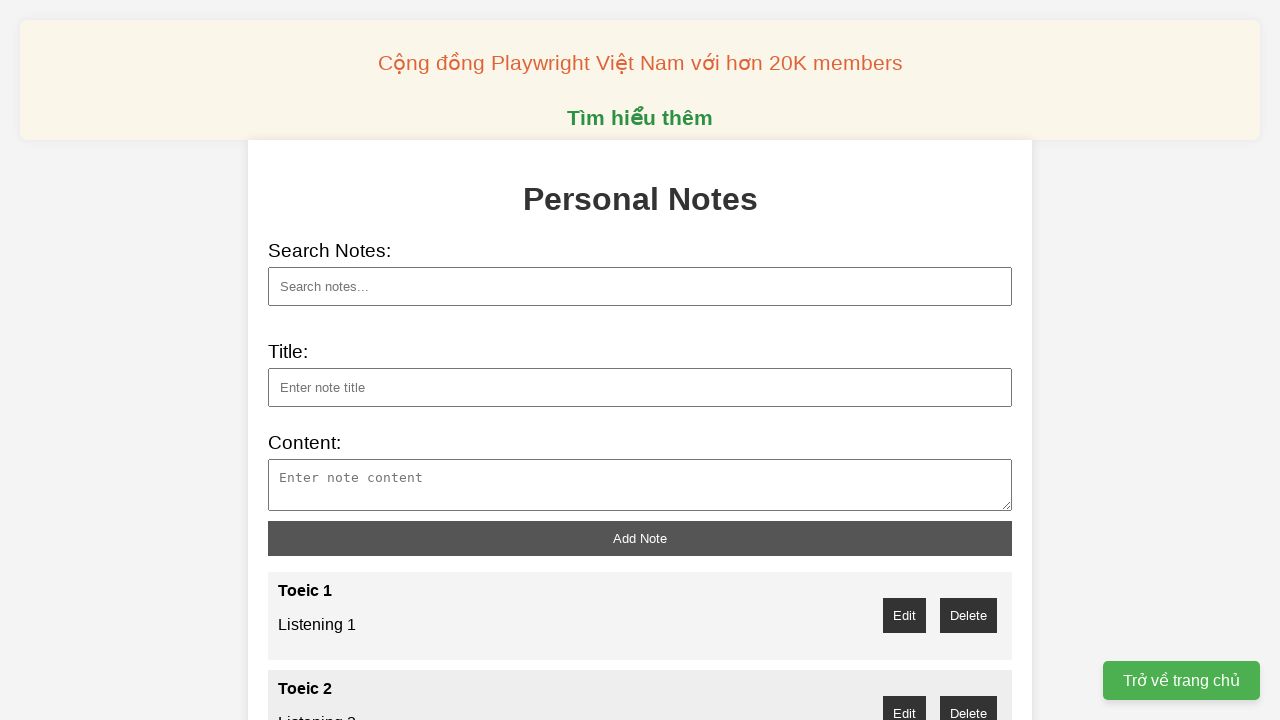

Filled note title with 'Toeic 3' on xpath=//input[@id='note-title']
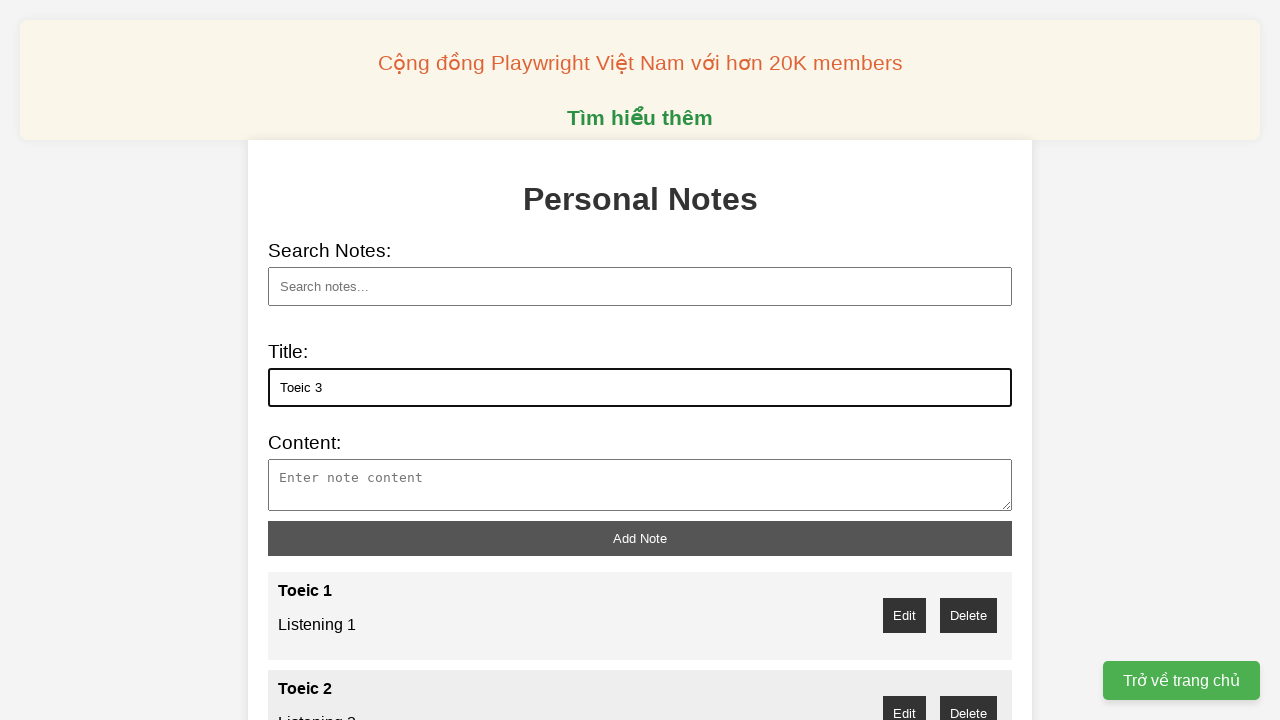

Filled note content with 'Listening 3' on xpath=//textarea[@id='note-content']
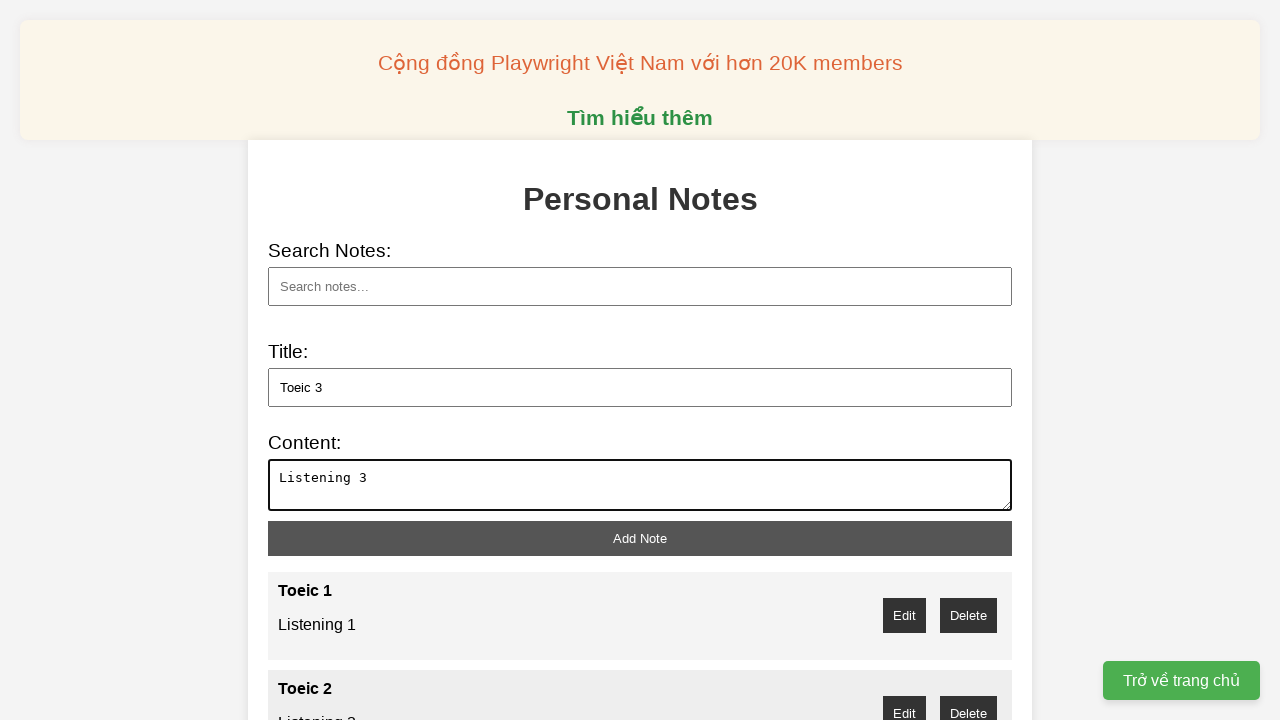

Clicked add note button to save note 3 at (640, 538) on xpath=//button[@id='add-note']
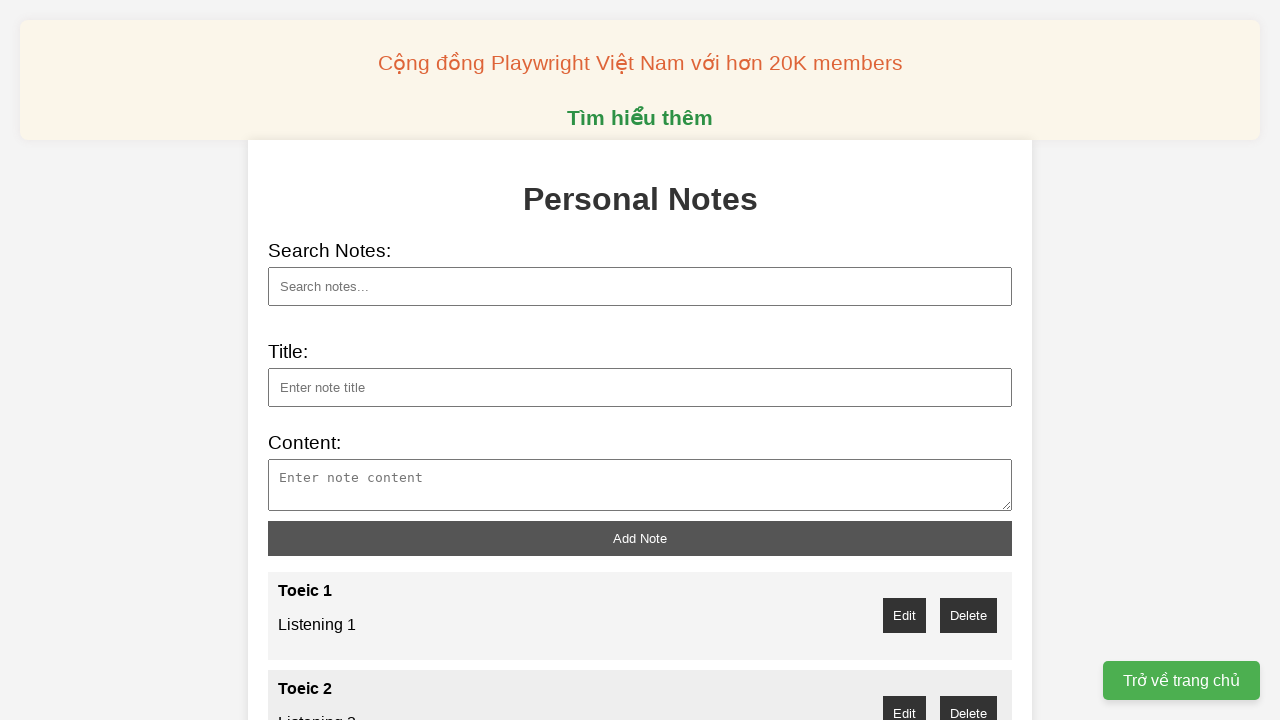

Searched for note containing 'Listening 1' on xpath=//input[@id='search']
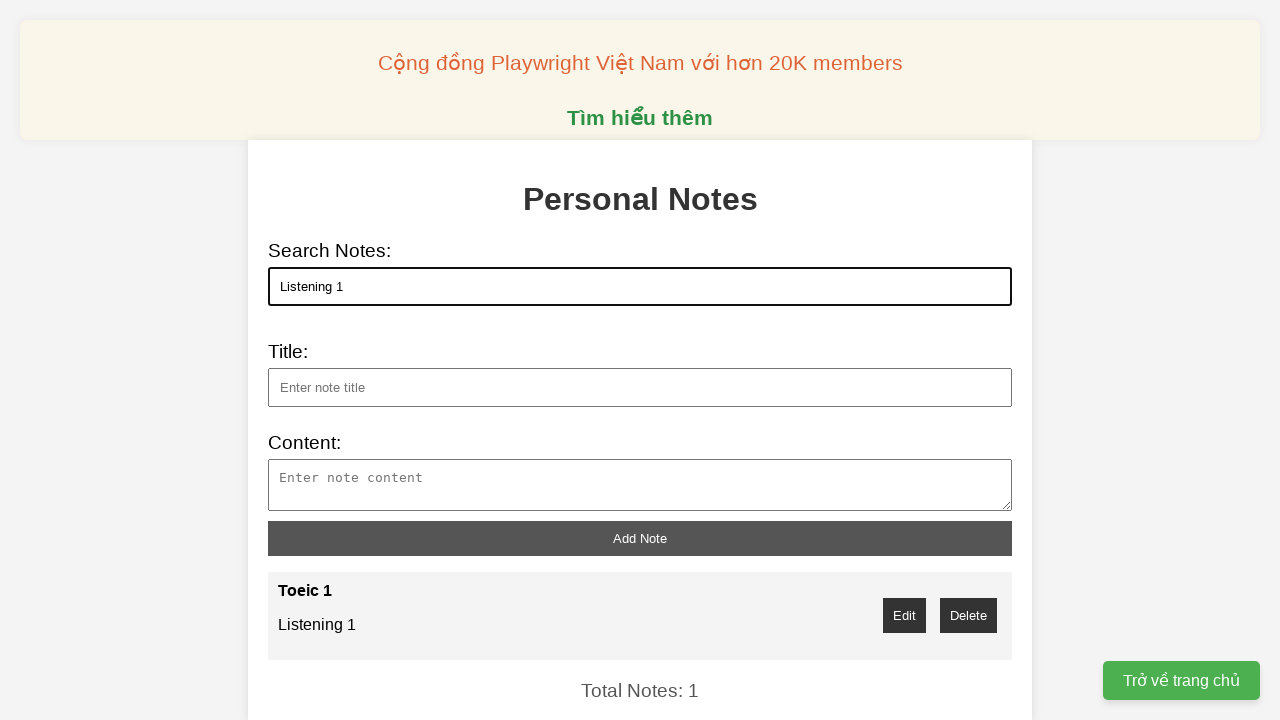

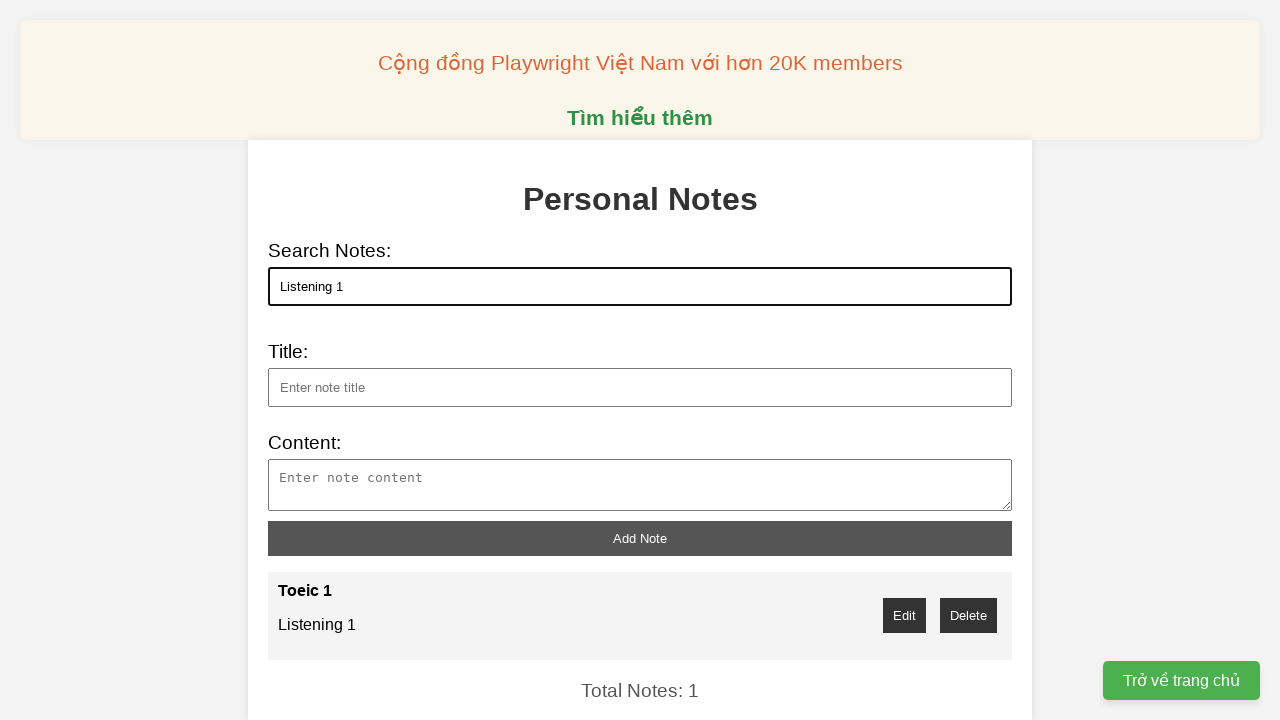